Tests clicking a link that opens a popup window on the omayo test page, verifying link text locator functionality.

Starting URL: http://omayo.blogspot.com/

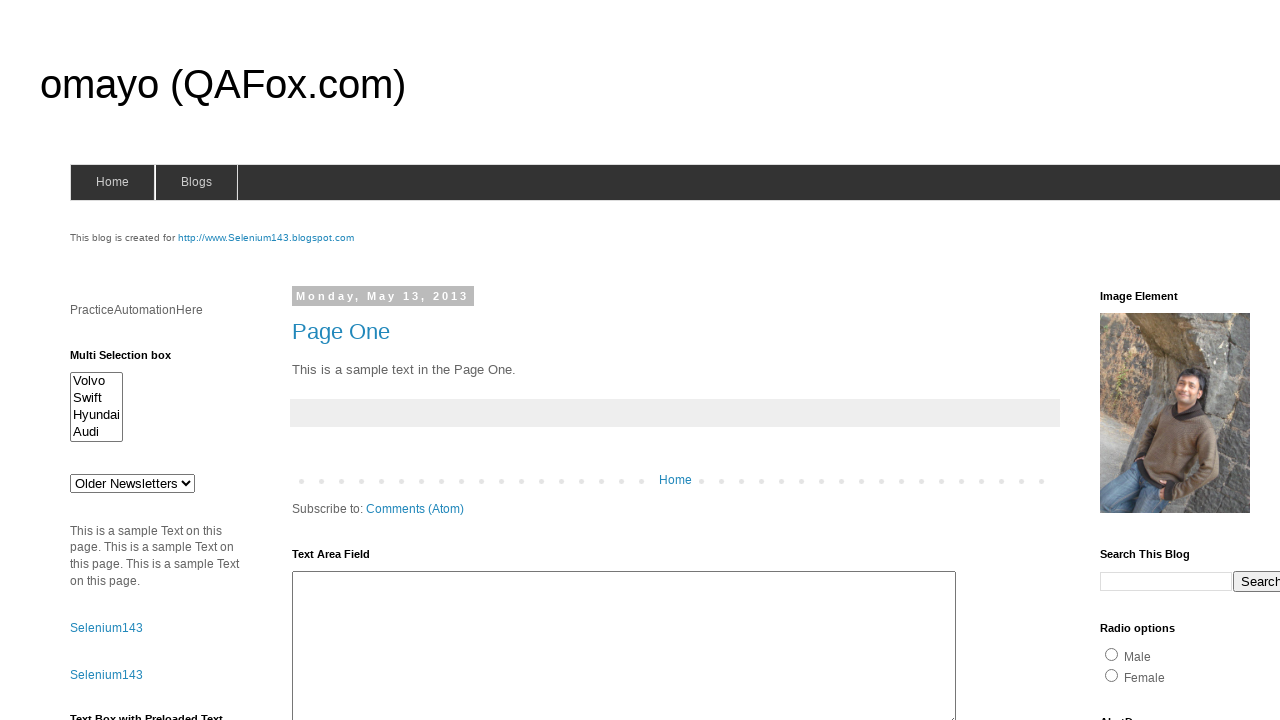

Clicked link with text 'Open a popup window' using link text locator at (132, 360) on text=Open a popup window
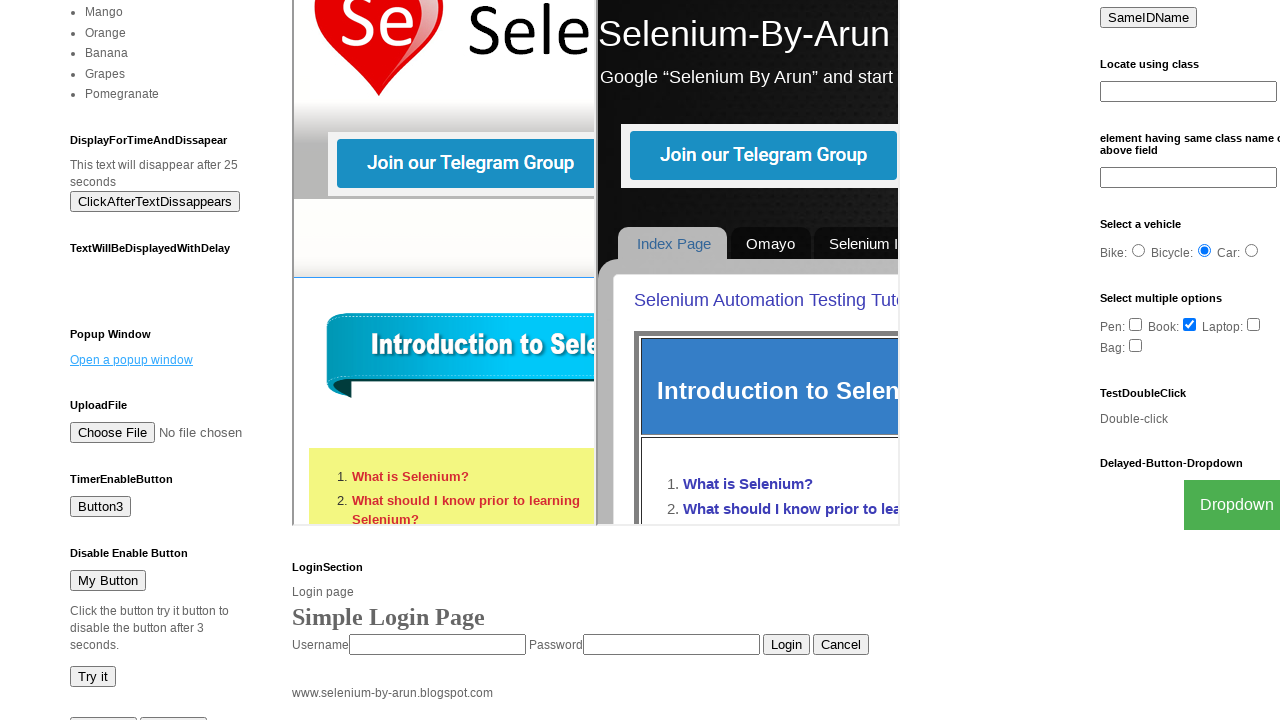

Waited 2 seconds for popup window to open
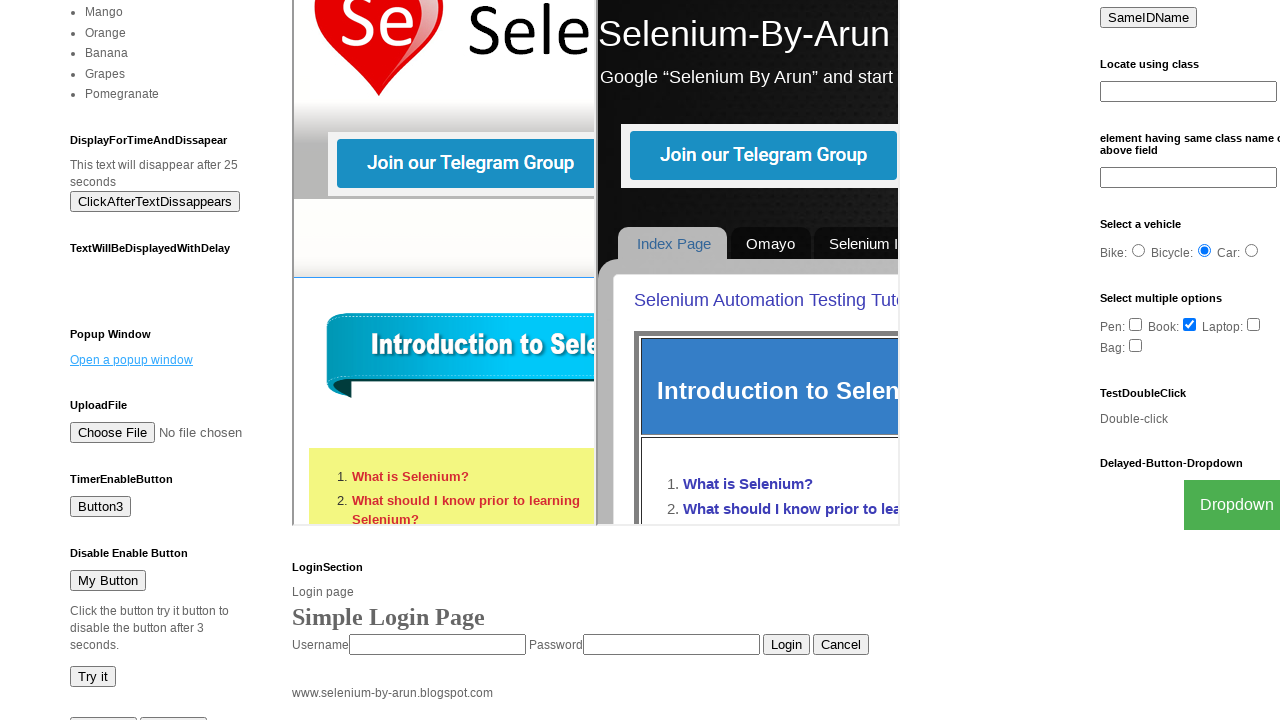

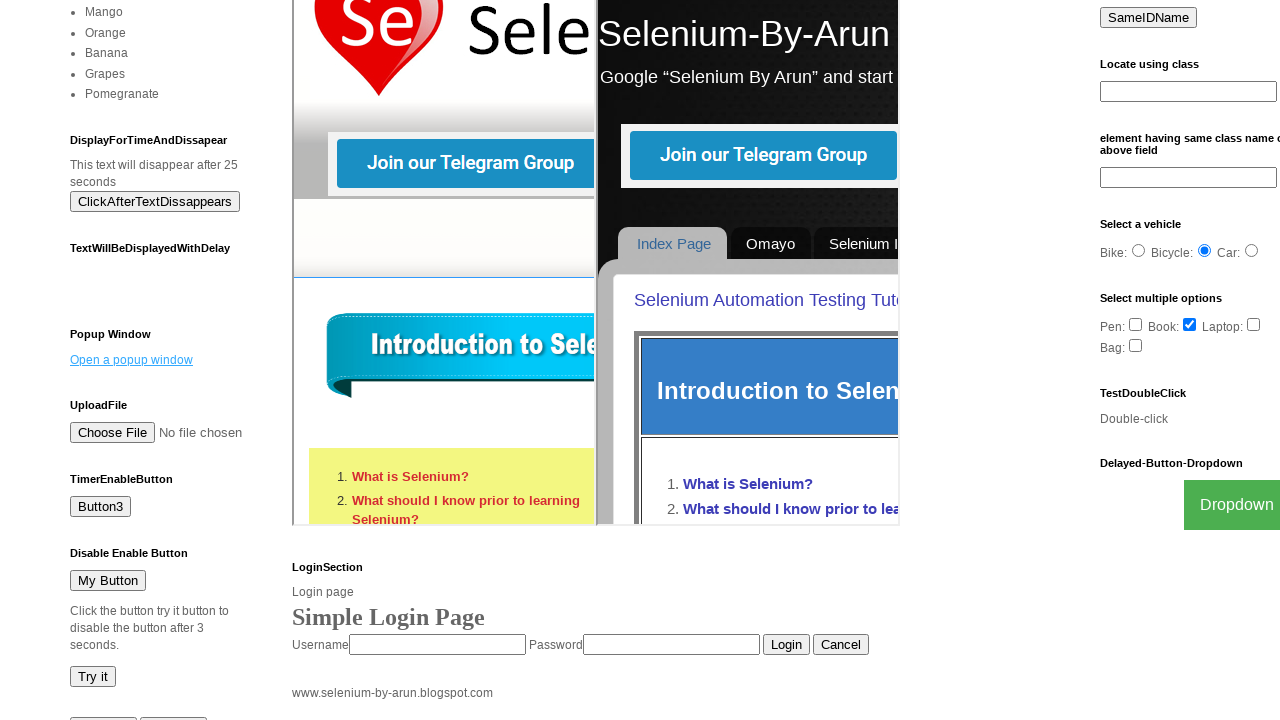